Tests JavaScript alert handling by clicking a button that triggers an alert and accepting it

Starting URL: http://the-internet.herokuapp.com/javascript_alerts

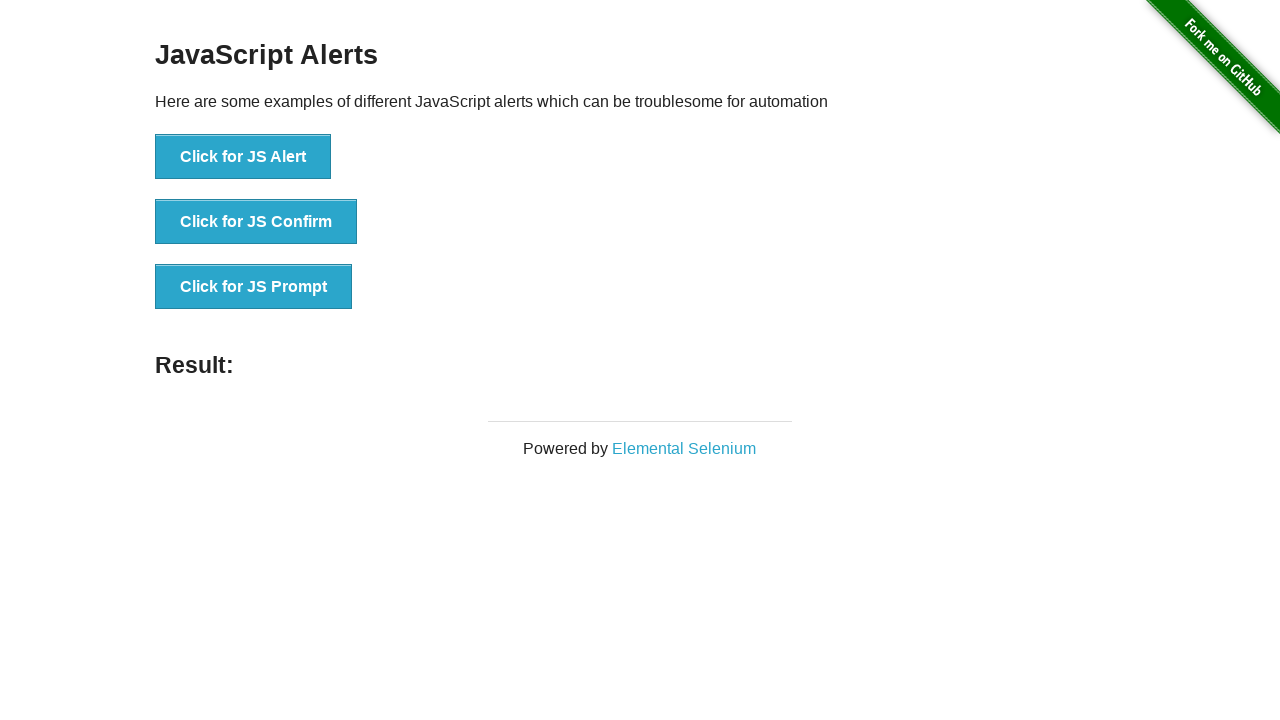

Set up dialog handler to accept JavaScript alerts
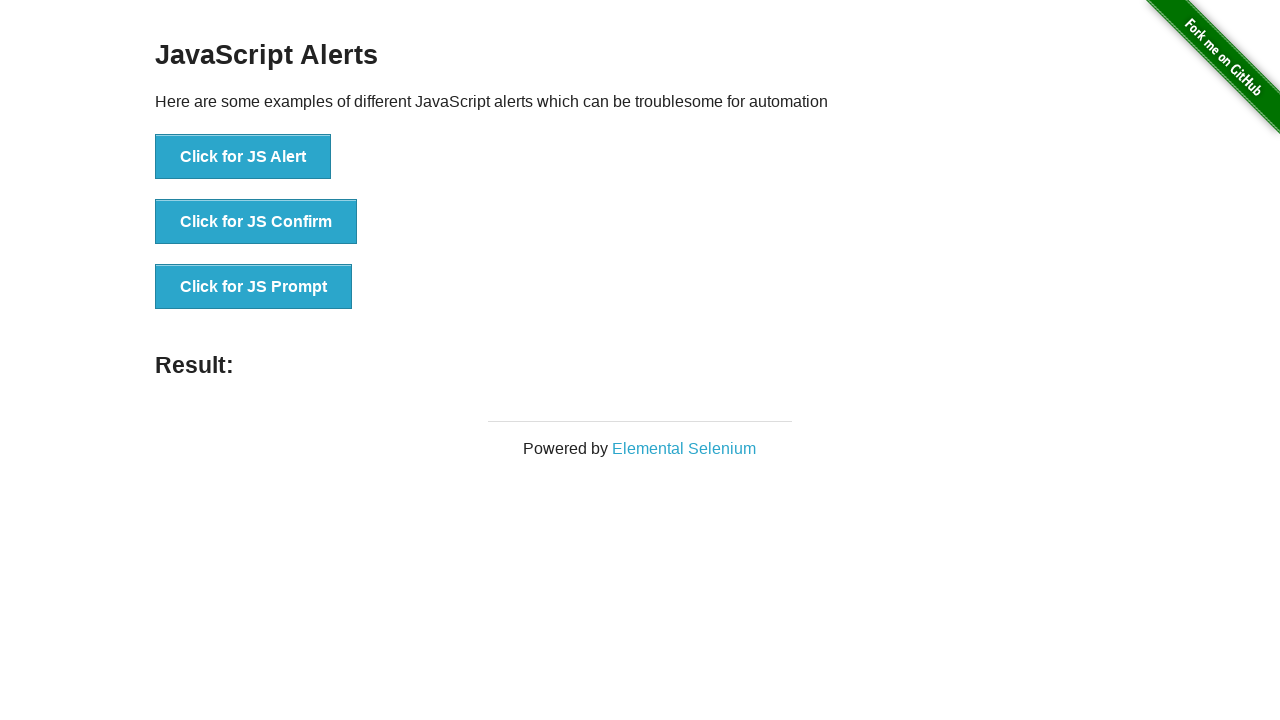

Clicked button to trigger JavaScript alert at (243, 157) on button[onclick='jsAlert()']
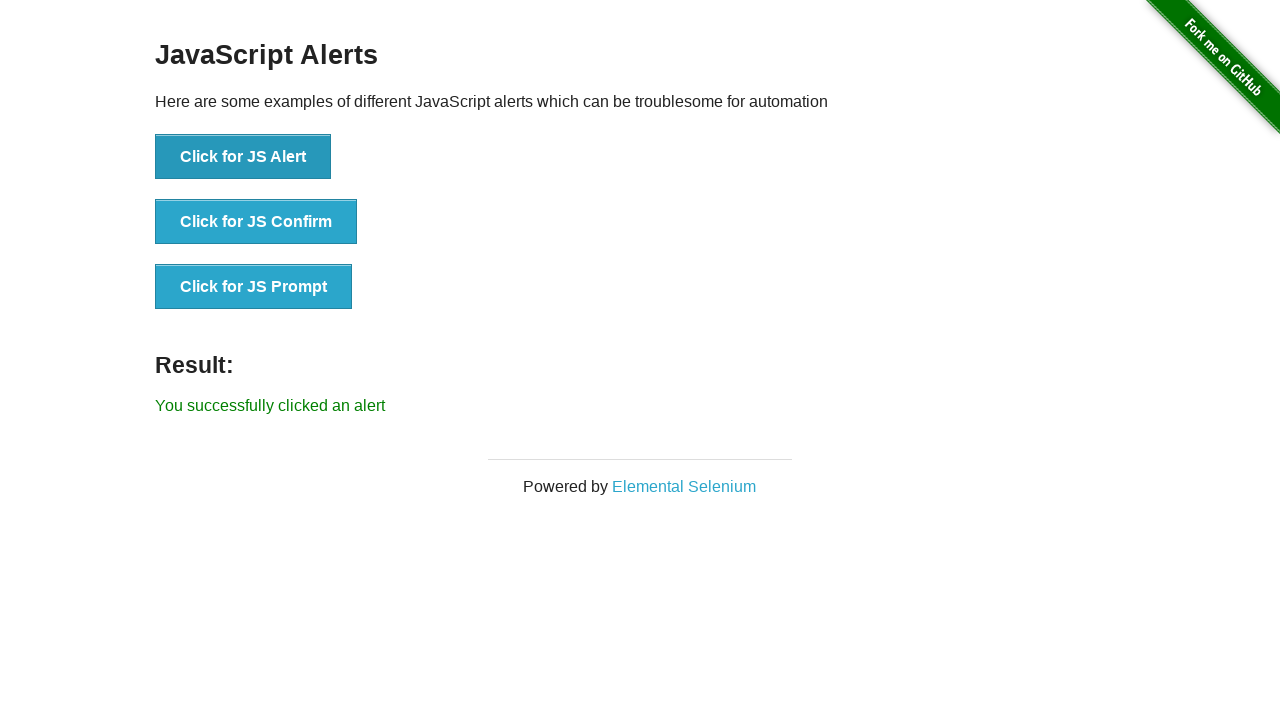

Alert was accepted and result message appeared
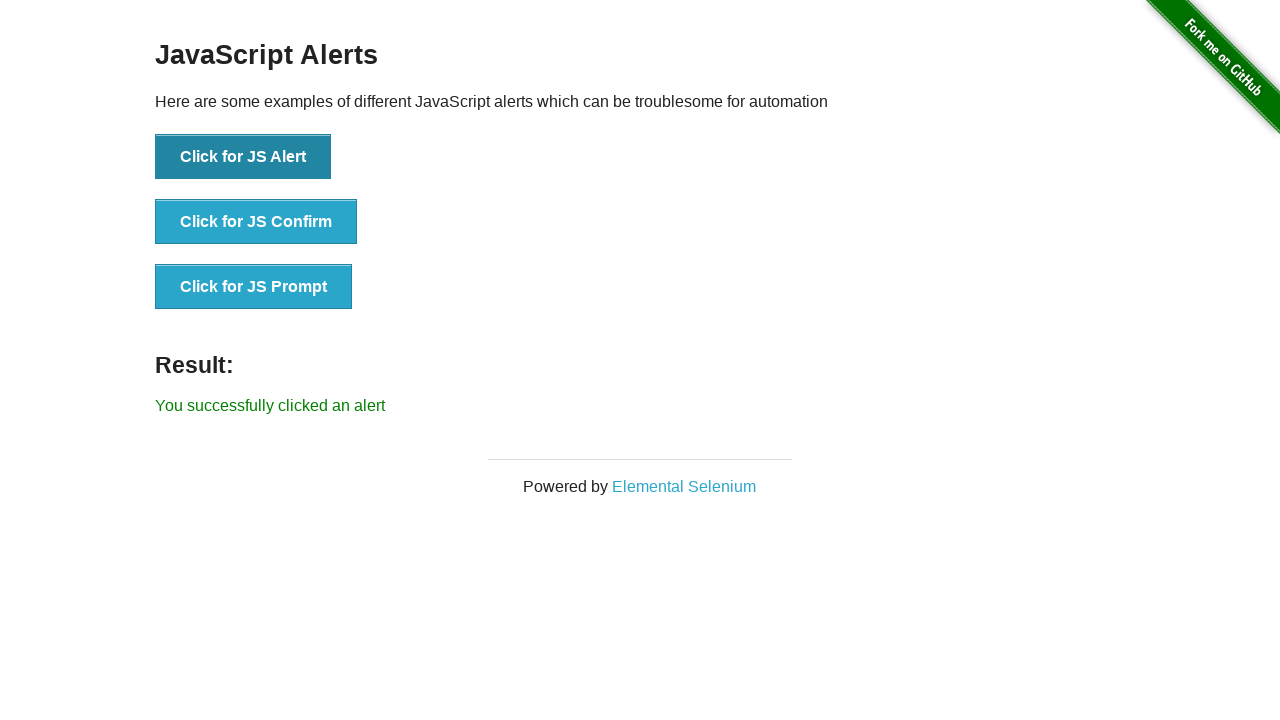

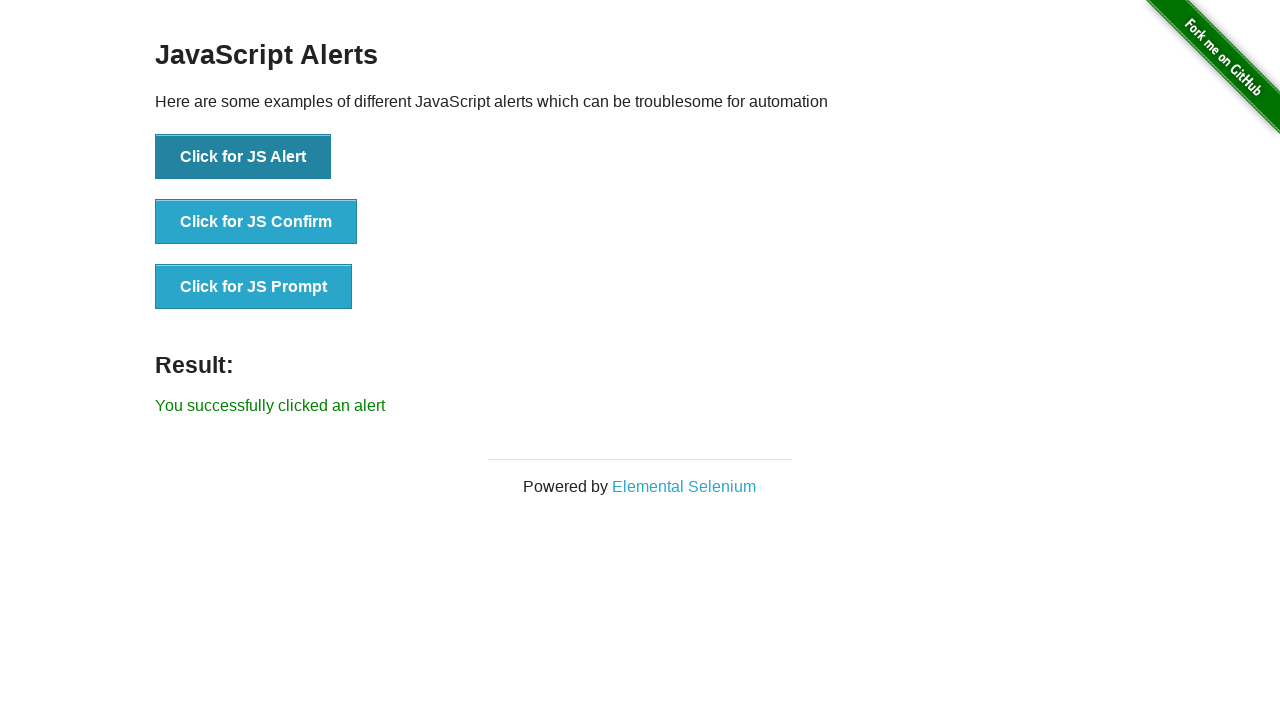